Tests dynamic control removal functionality by clicking a button to remove a checkbox element and verifying it disappears with a confirmation message

Starting URL: http://the-internet.herokuapp.com/dynamic_controls

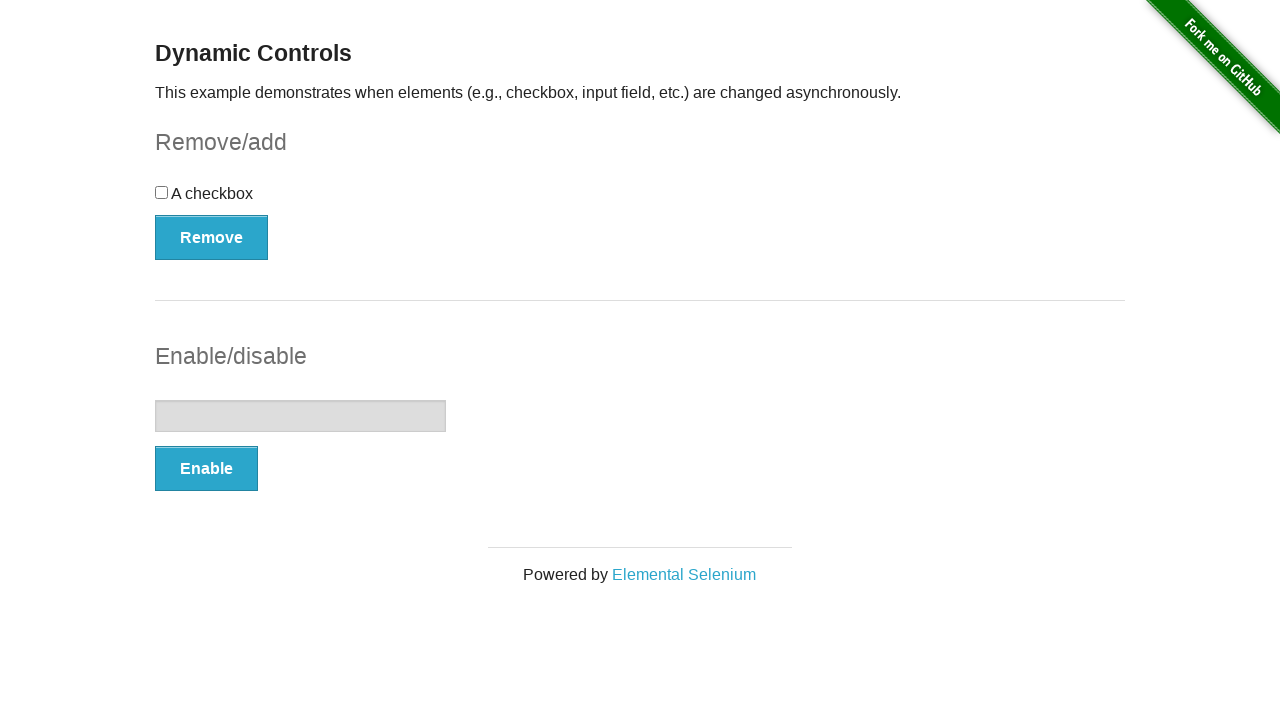

Verified checkbox is initially not selected
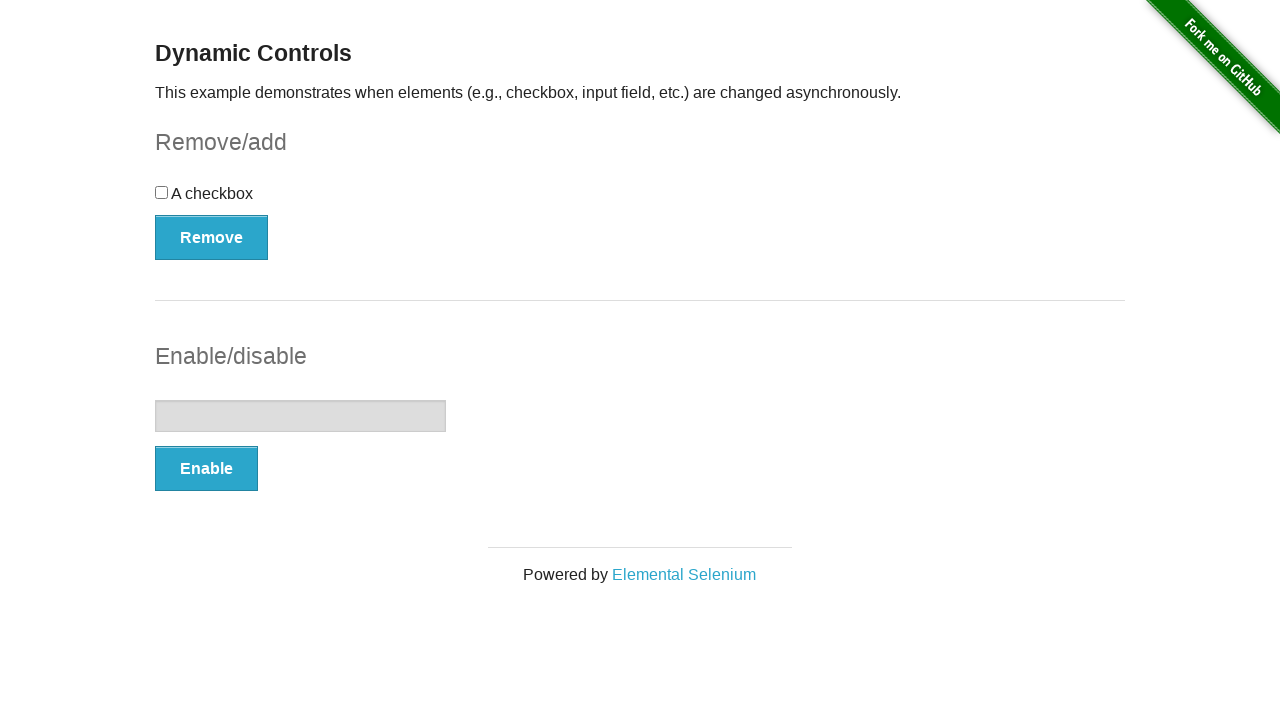

Hovered over the remove button at (212, 237) on div.row:nth-child(2) div.large-12.columns:nth-child(2) div.example:nth-child(3) 
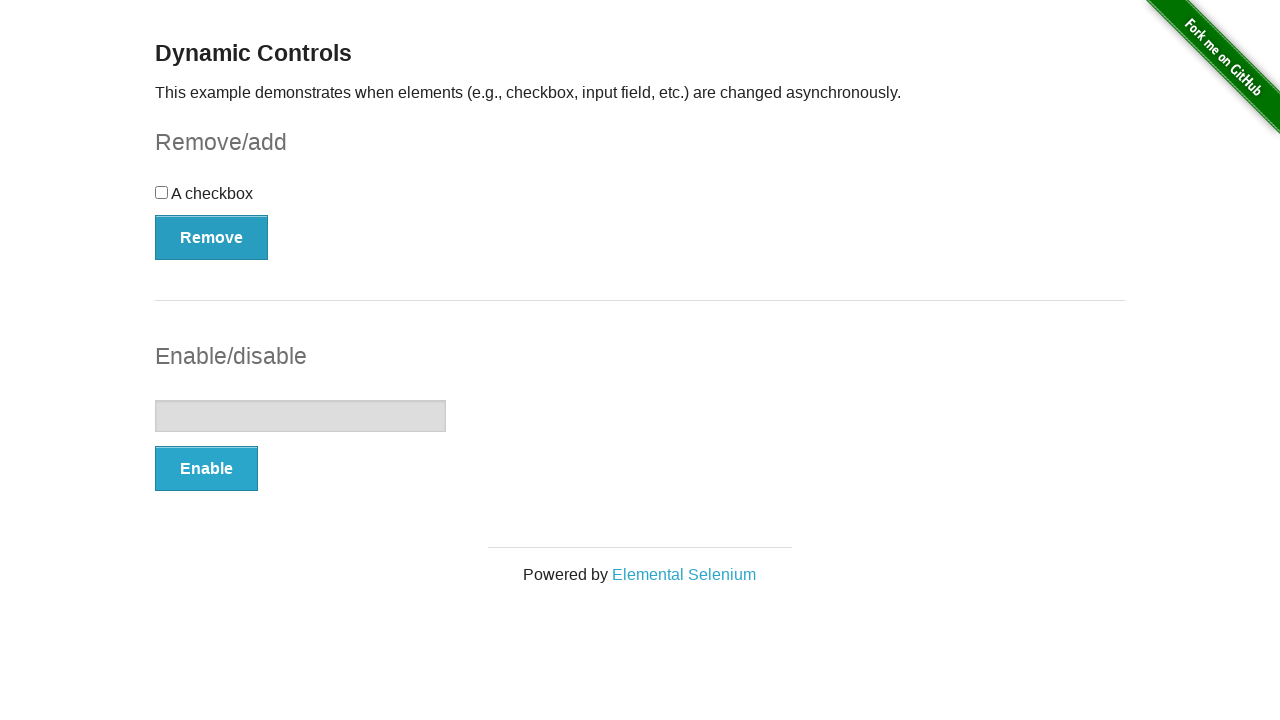

Clicked the remove button to remove the checkbox at (212, 237) on div.row:nth-child(2) div.large-12.columns:nth-child(2) div.example:nth-child(3) 
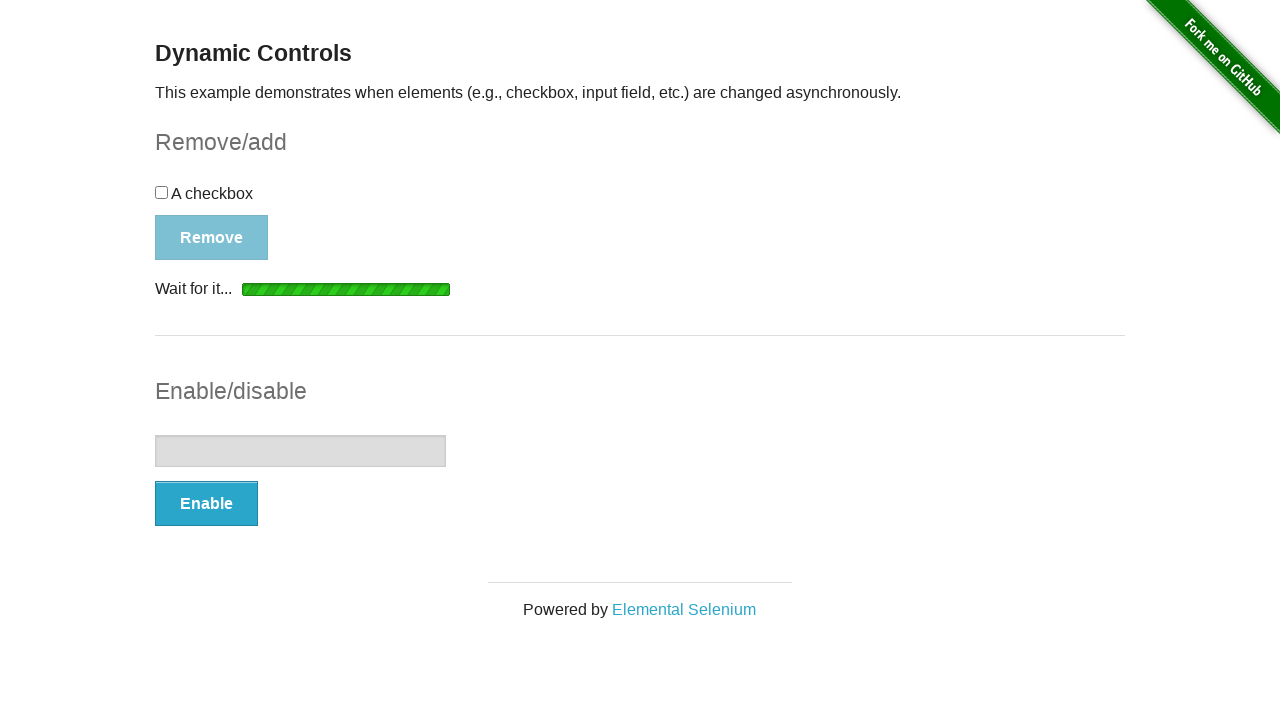

Waited for checkbox to disappear
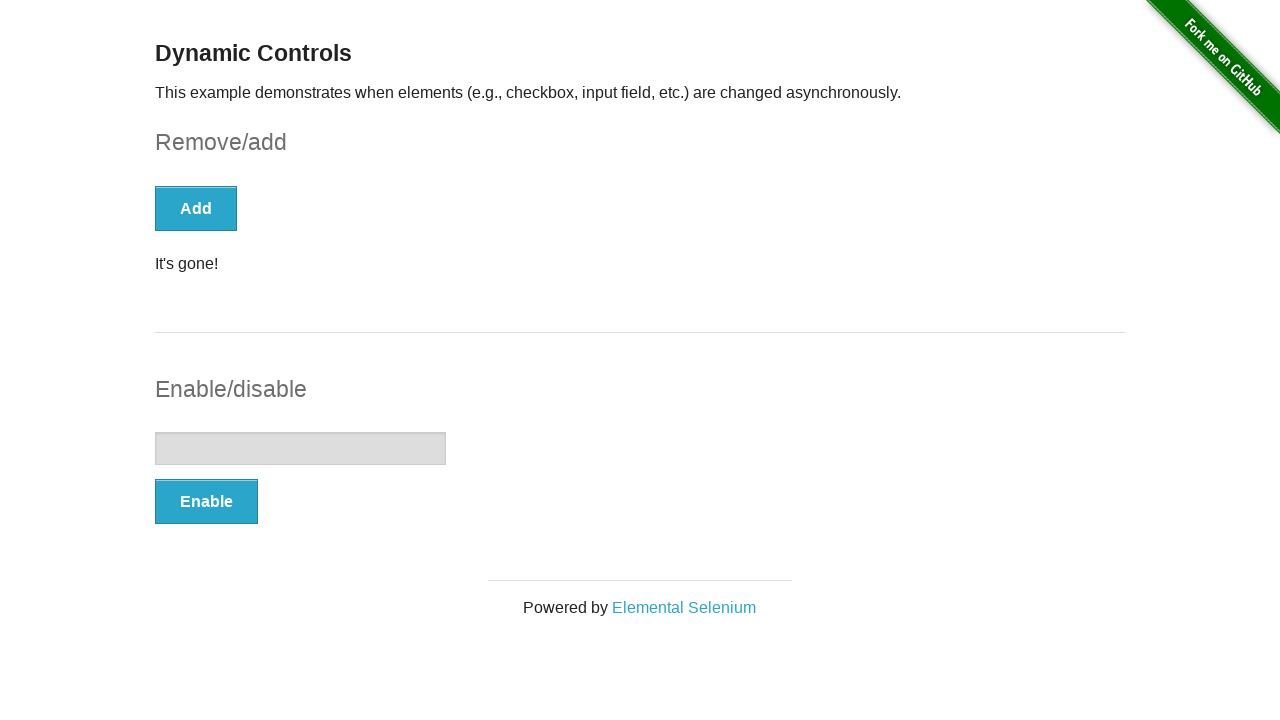

Verified confirmation message 'It's gone' appears after checkbox removal
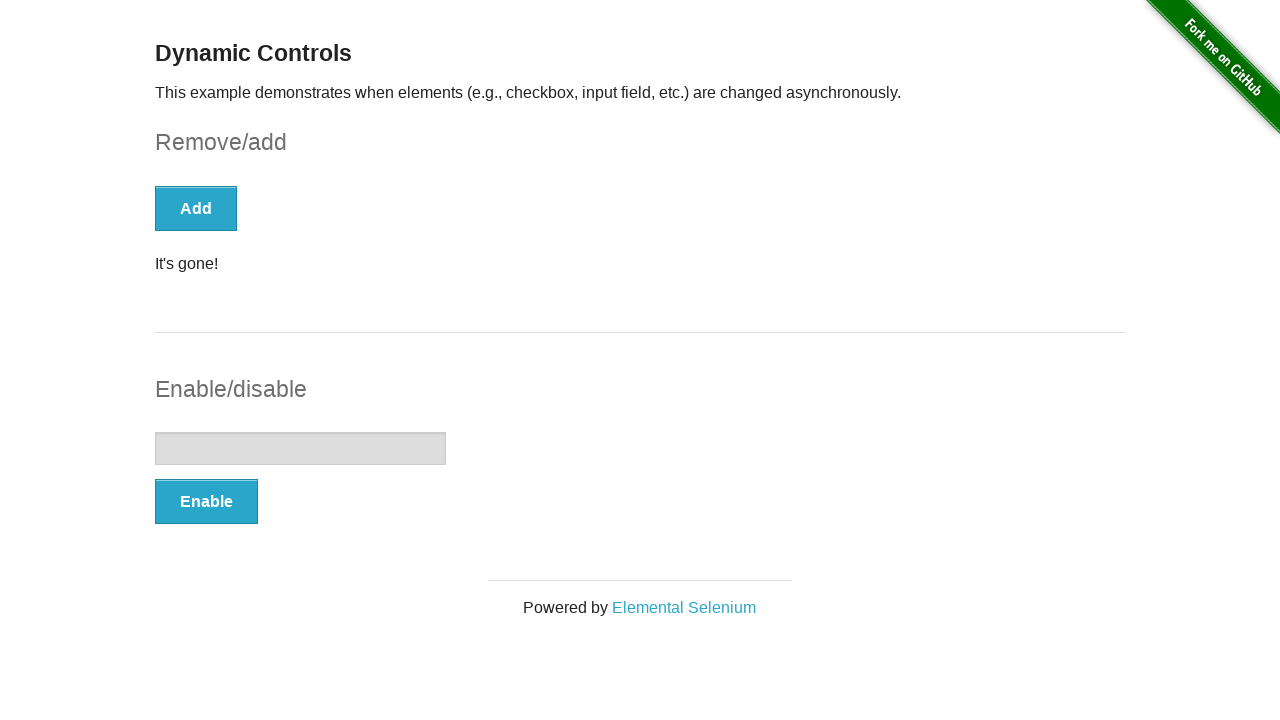

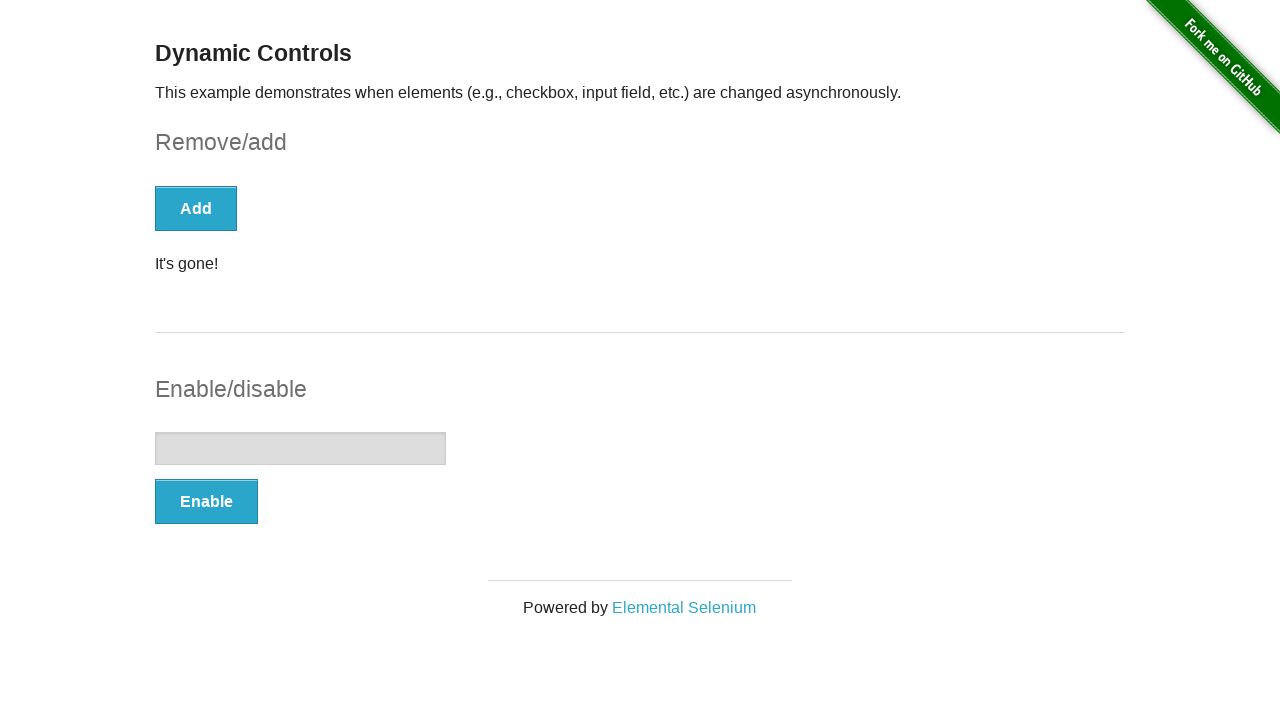